Tests that clicking the Top Lists link in the footer navigates to toplist.html

Starting URL: https://www.99-bottles-of-beer.net/

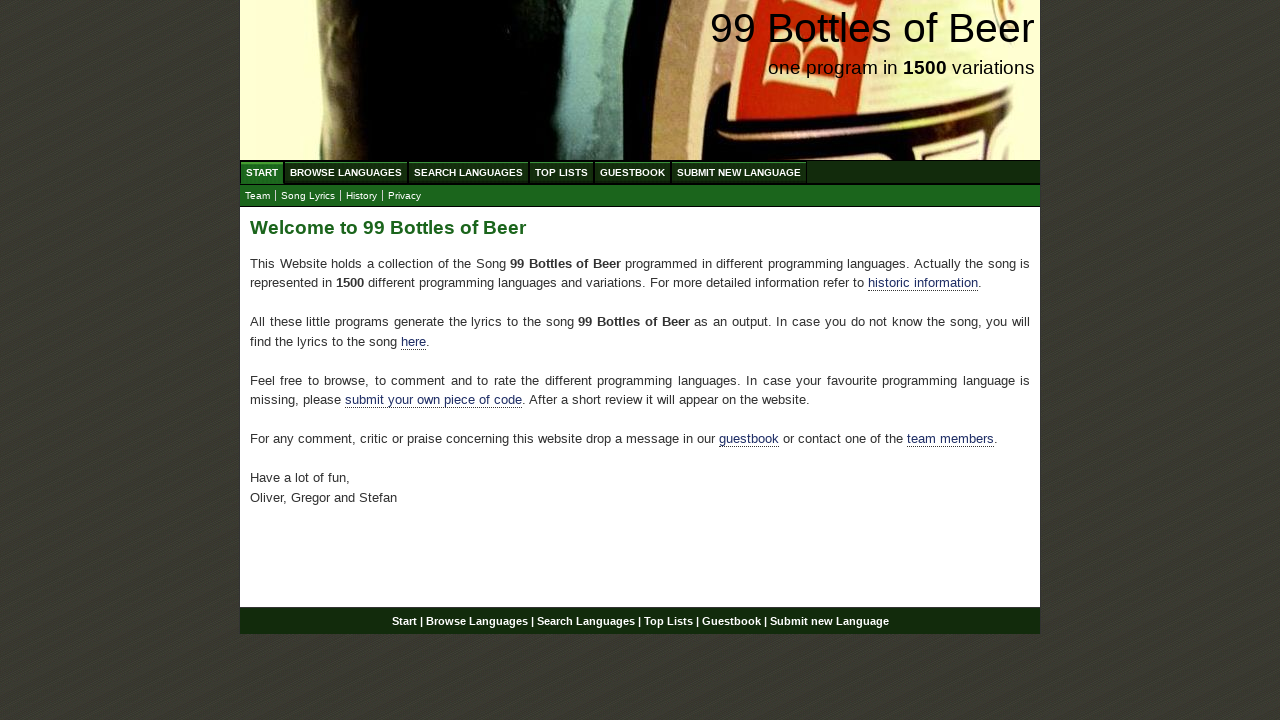

Clicked on the Top Lists link in the footer at (668, 621) on div#footer a[href='/toplist.html']
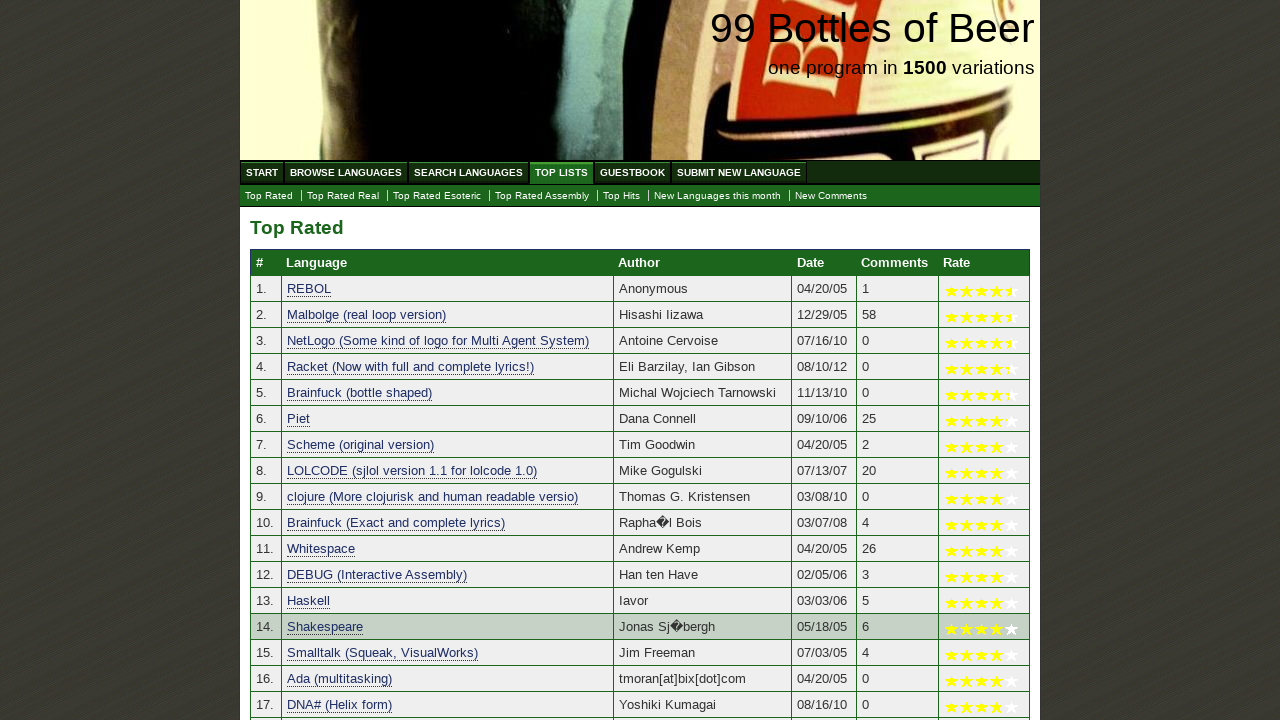

Verified navigation to toplist.html page
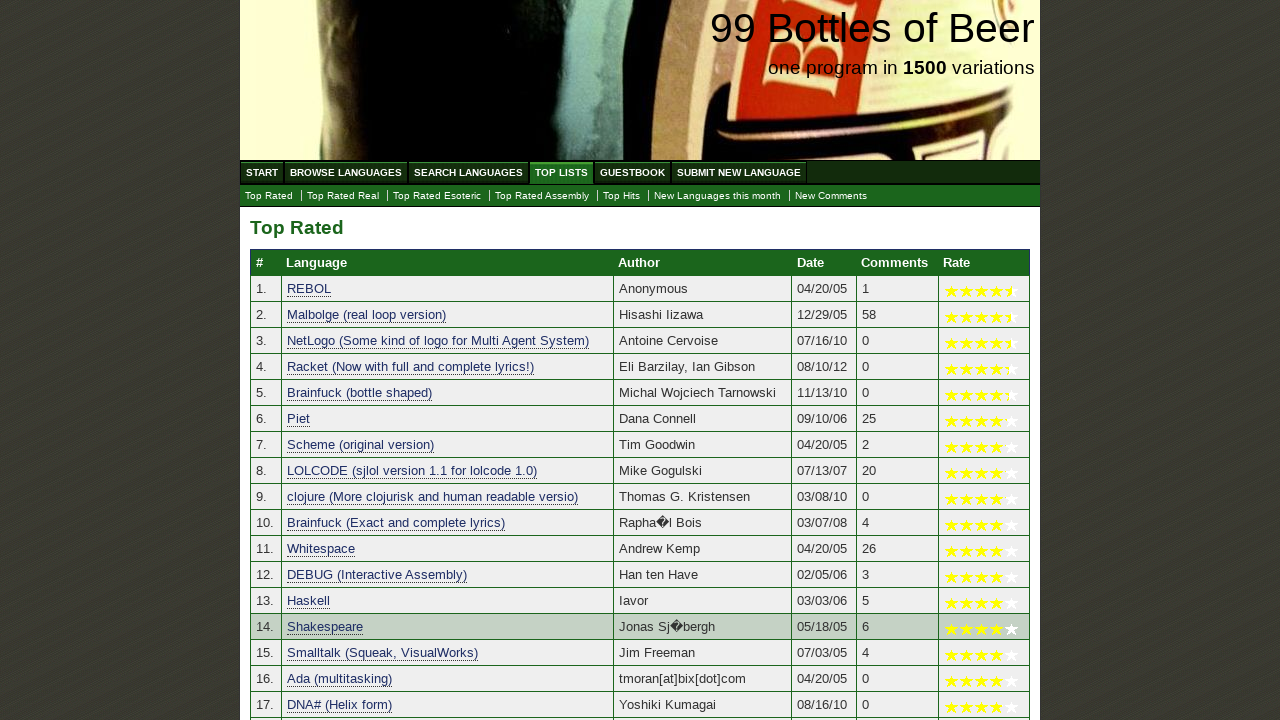

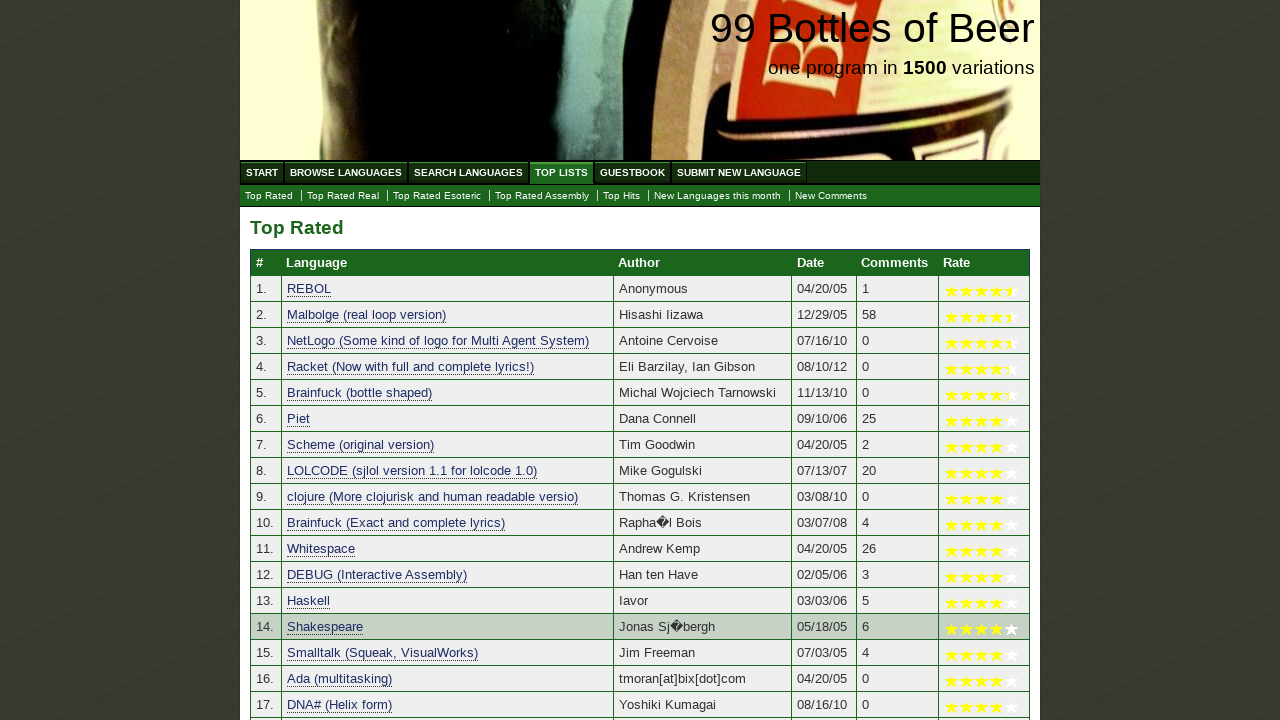